Tests dynamic loading by clicking a Start button and verifying that "Hello World!" text appears after loading completes (with extended wait time)

Starting URL: https://automationfc.github.io/dynamic-loading/

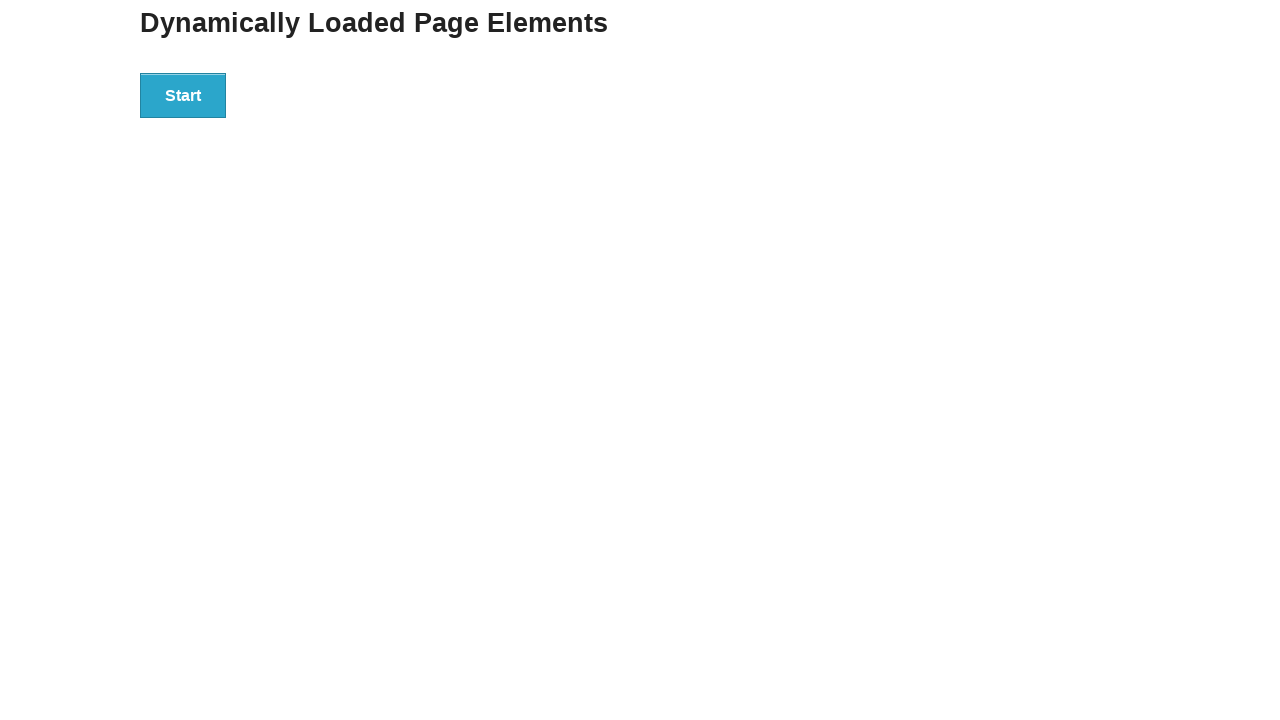

Navigated to dynamic loading test page
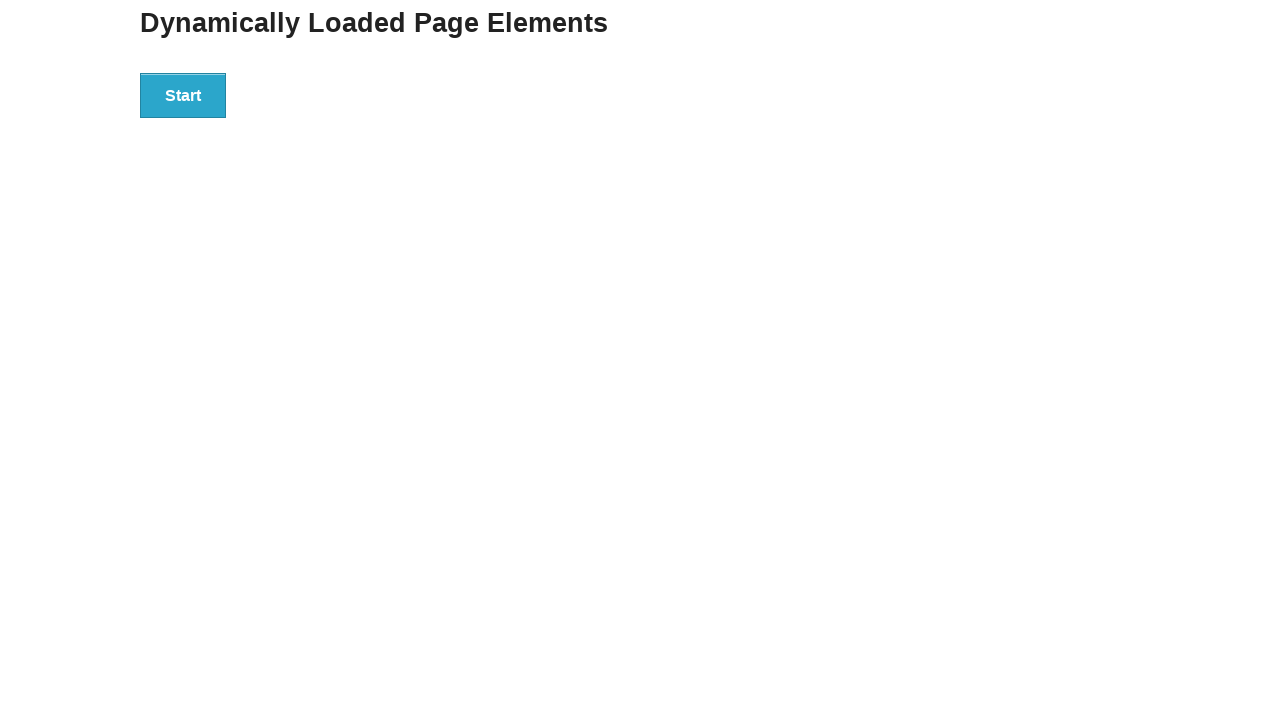

Clicked the Start button to initiate dynamic loading at (183, 95) on div#start>button
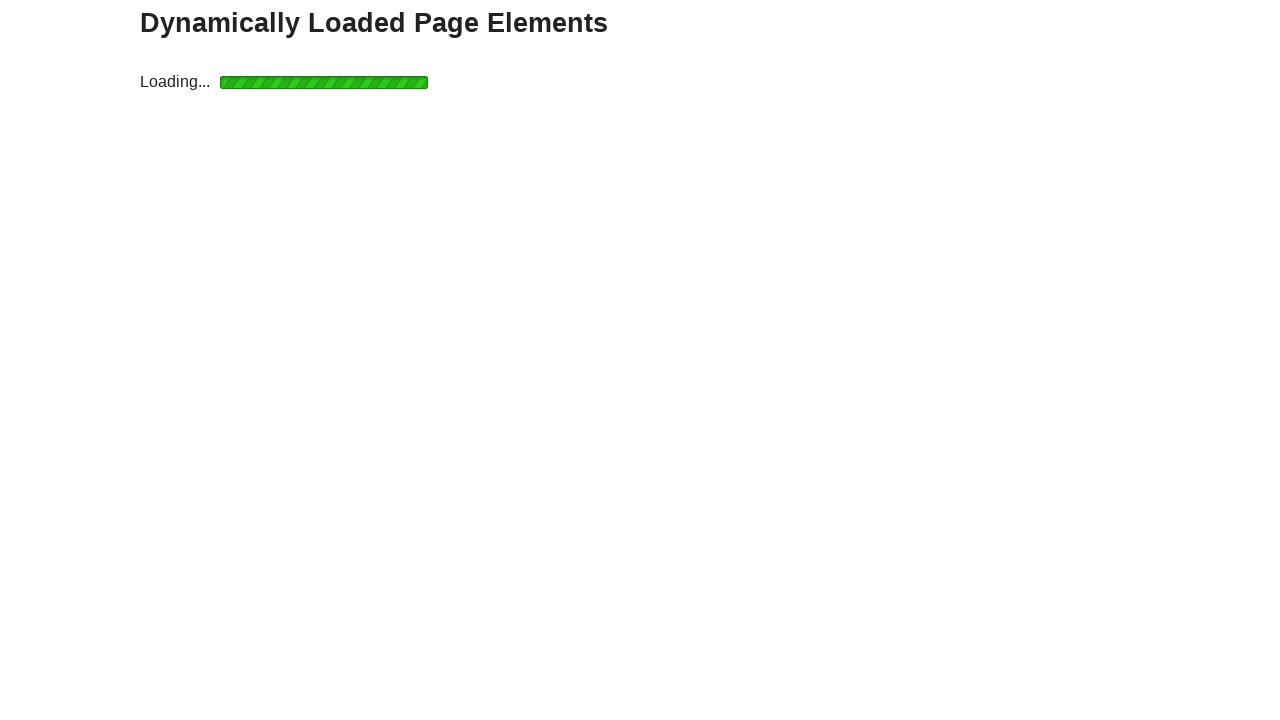

Waited for 'Hello World!' text to appear after loading completed
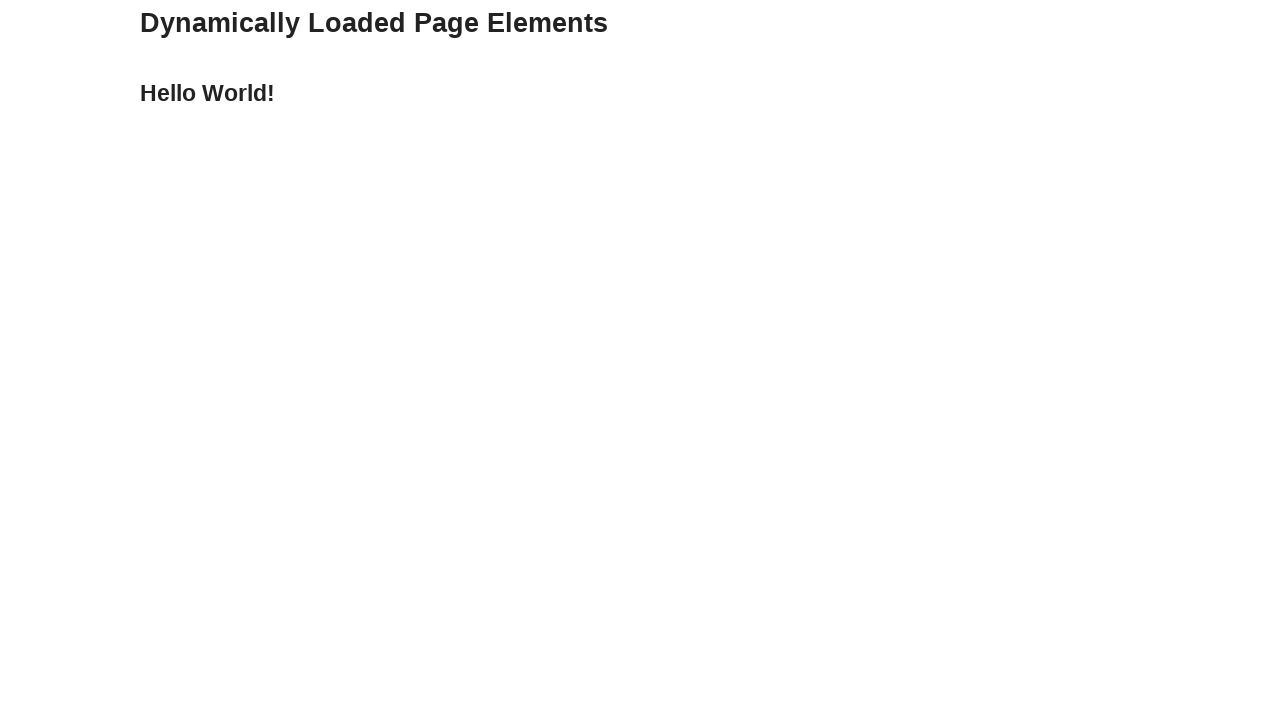

Verified that 'Hello World!' text is displayed correctly
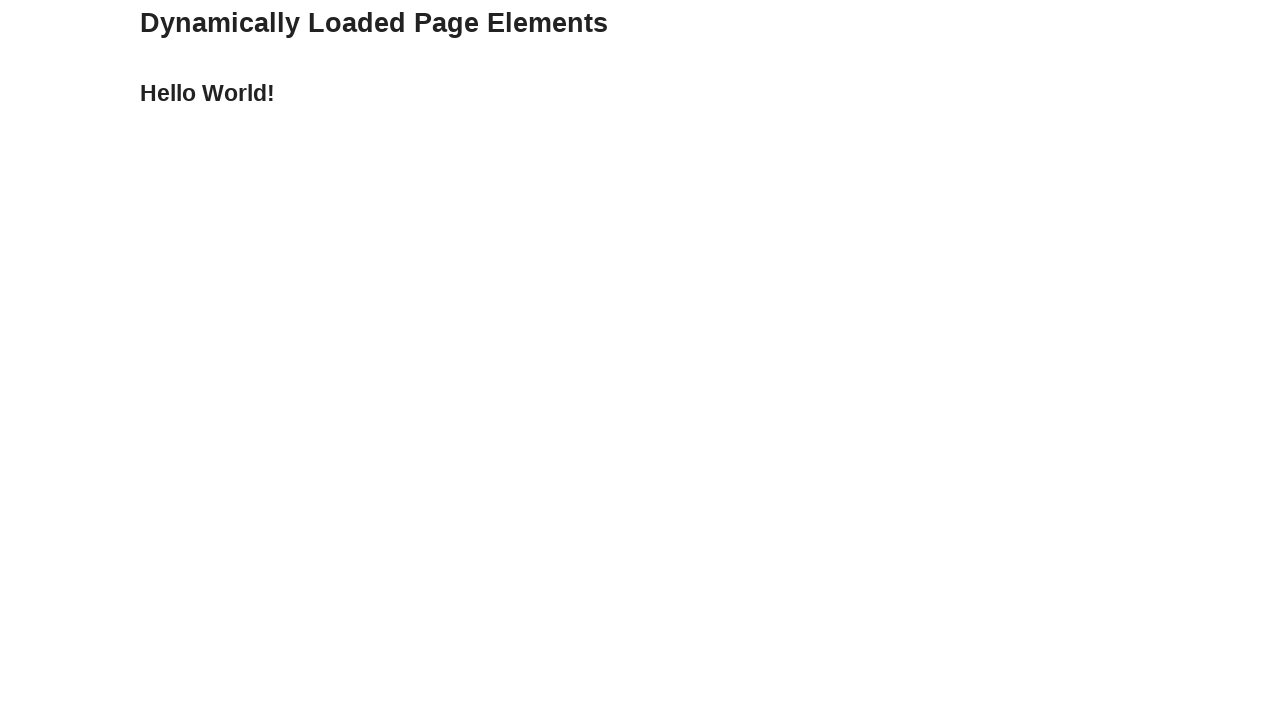

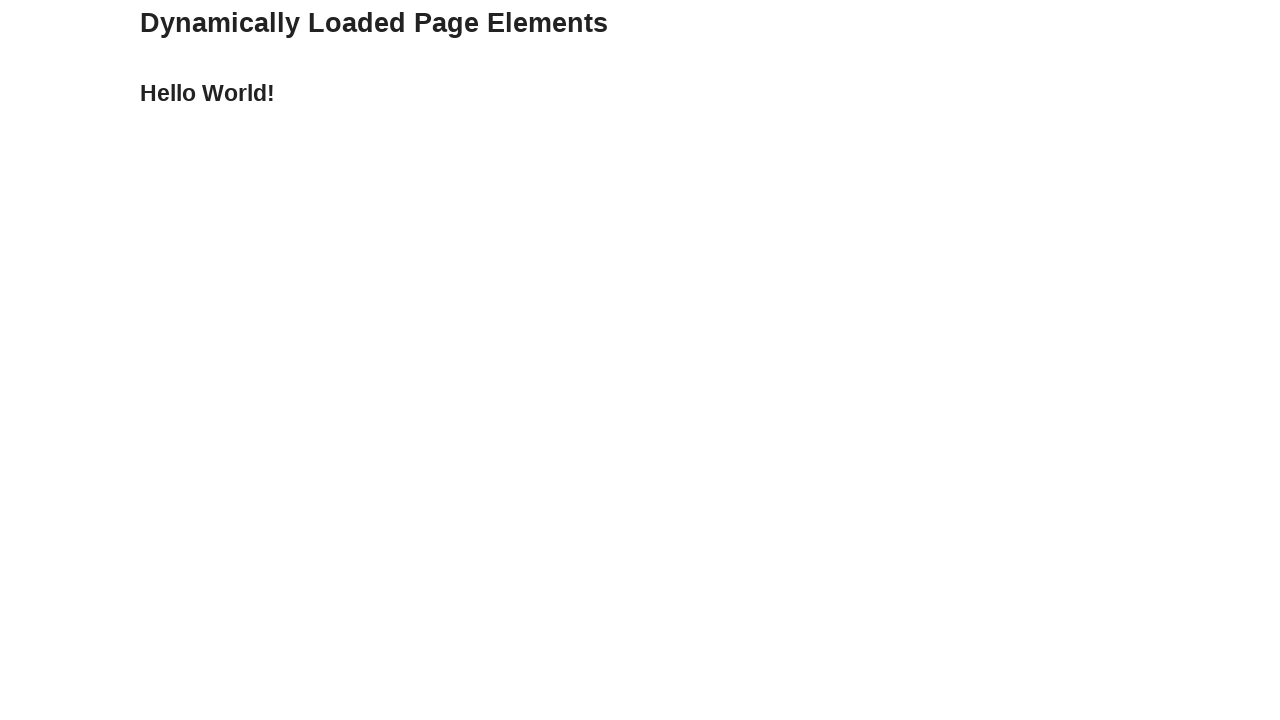